Tests a registration form by filling in first name and last name fields on a GitHub Pages demo site

Starting URL: http://suninjuly.github.io/registration1.html

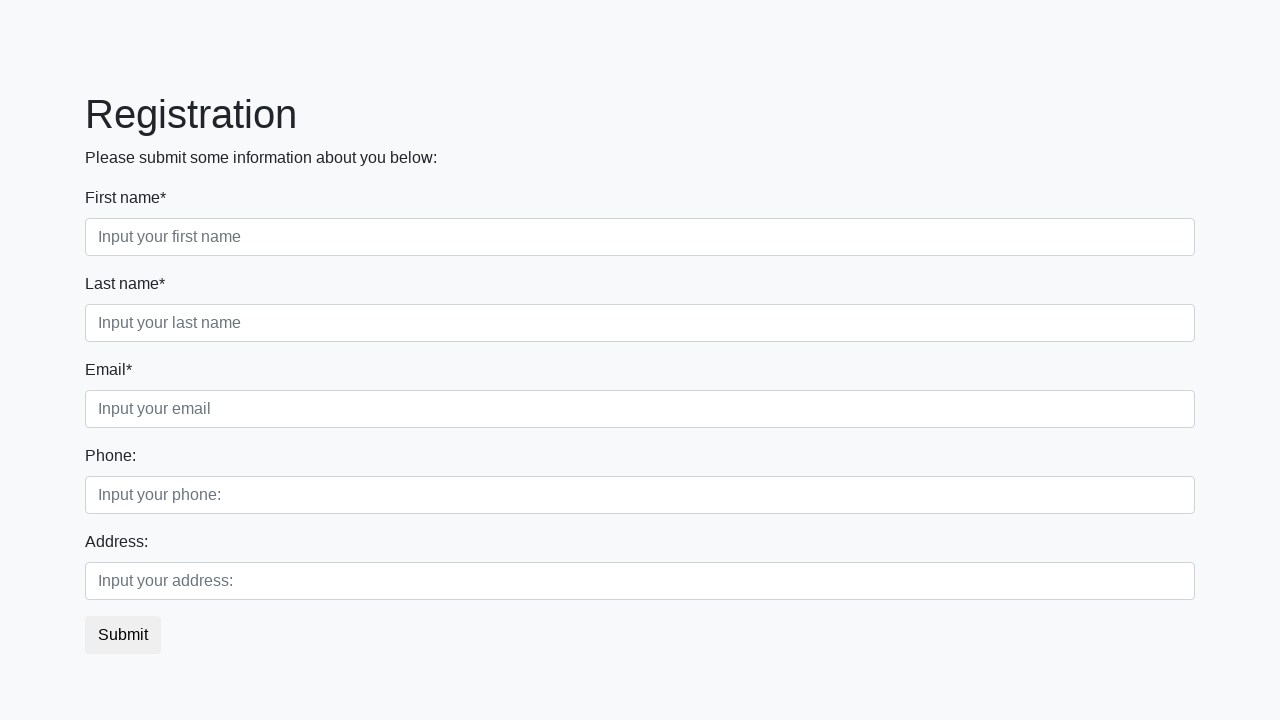

Filled first name field with 'Ivan' on .first
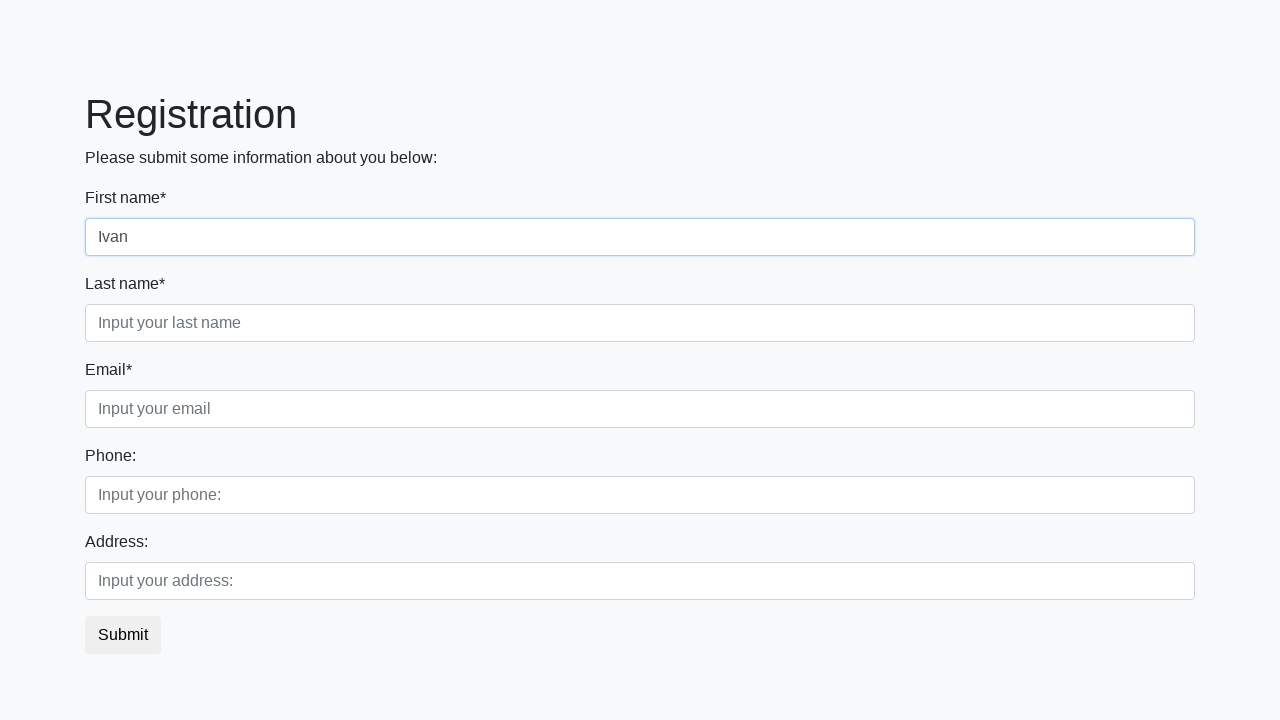

Filled last name field with 'Ivanov' on .second
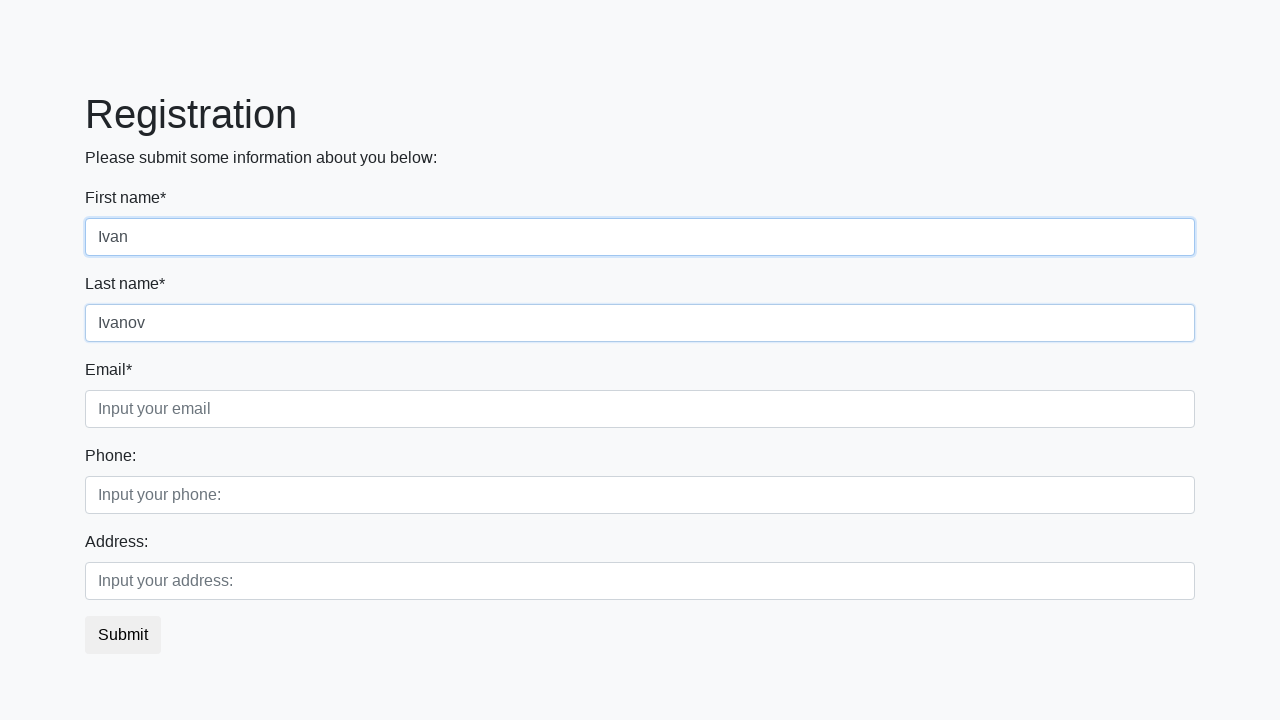

Waited 2 seconds to observe the result
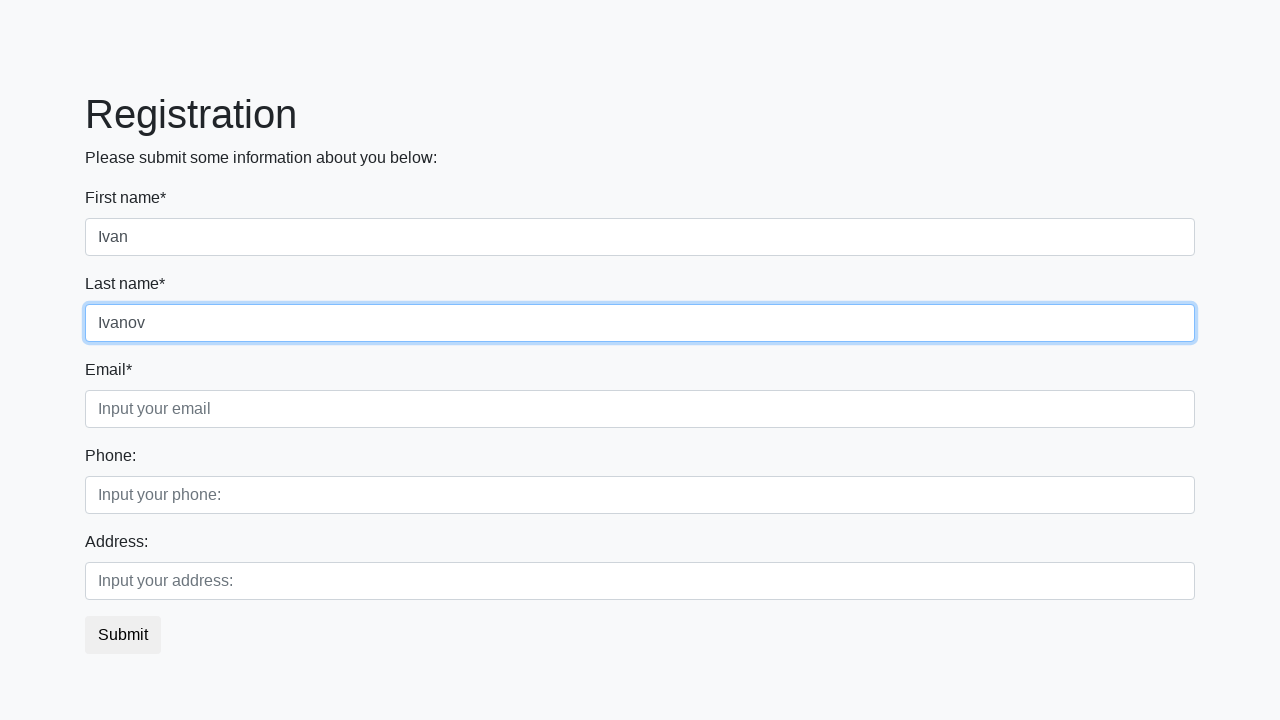

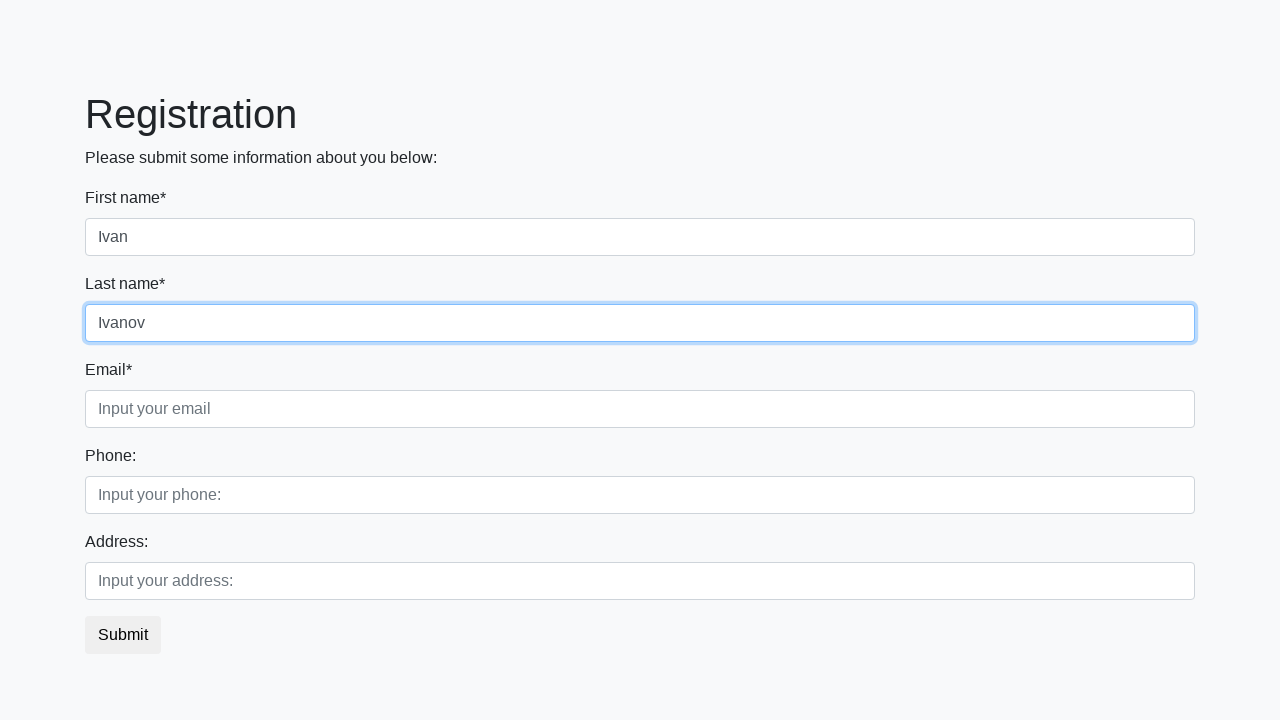